Tests JavaScript alert handling by clicking a button that triggers an alert popup and then accepting the alert dialog.

Starting URL: https://omayo.blogspot.com/

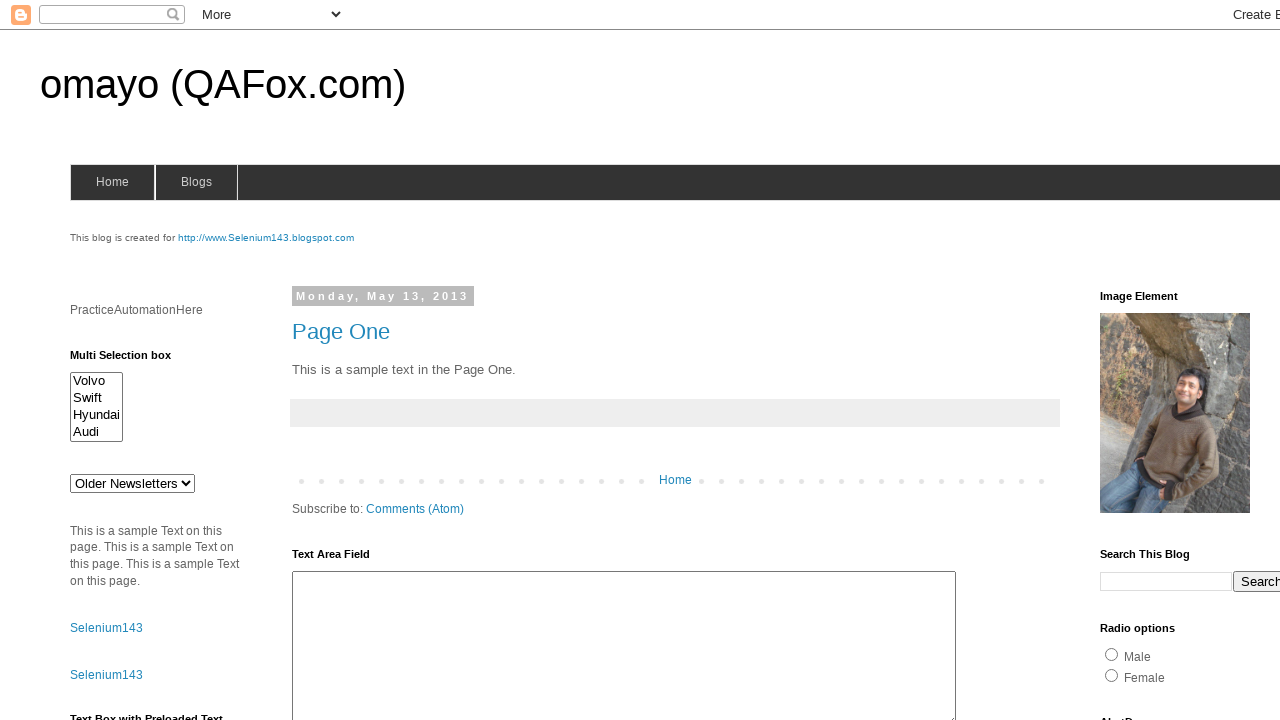

Set up dialog handler to automatically accept alerts
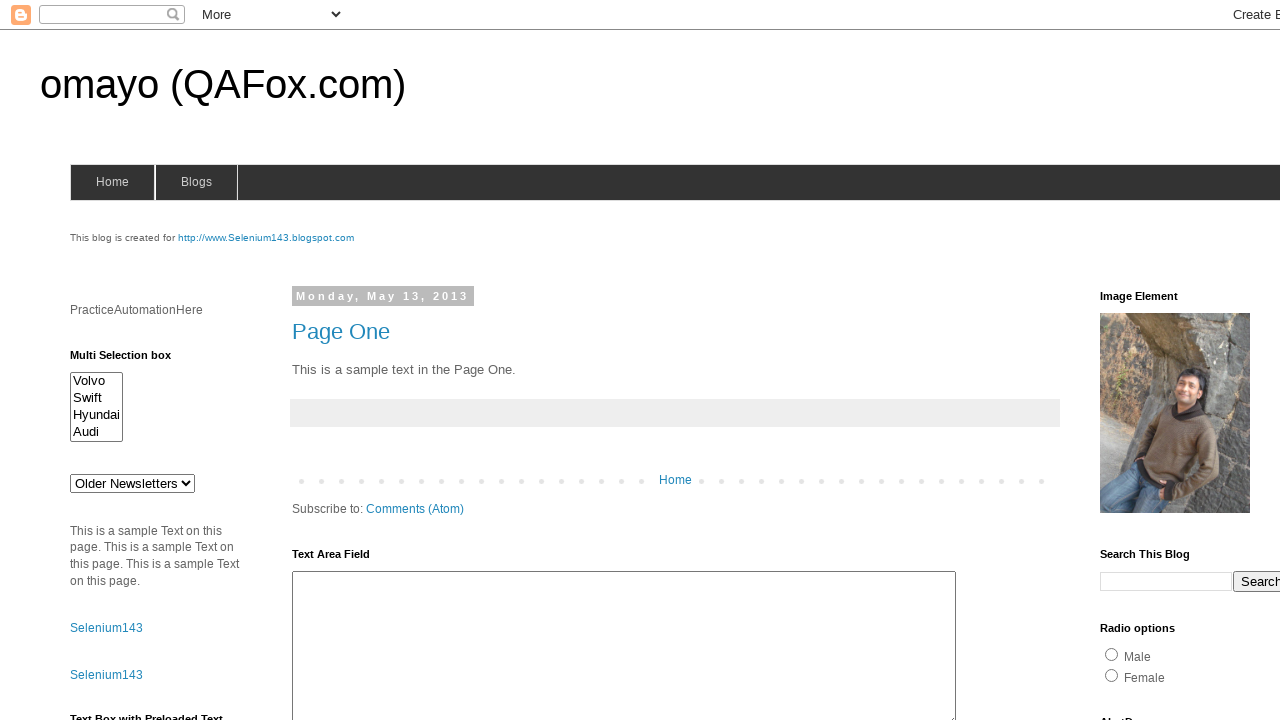

Clicked button to trigger JavaScript alert popup at (1154, 361) on input[value='ClickToGetAlert']
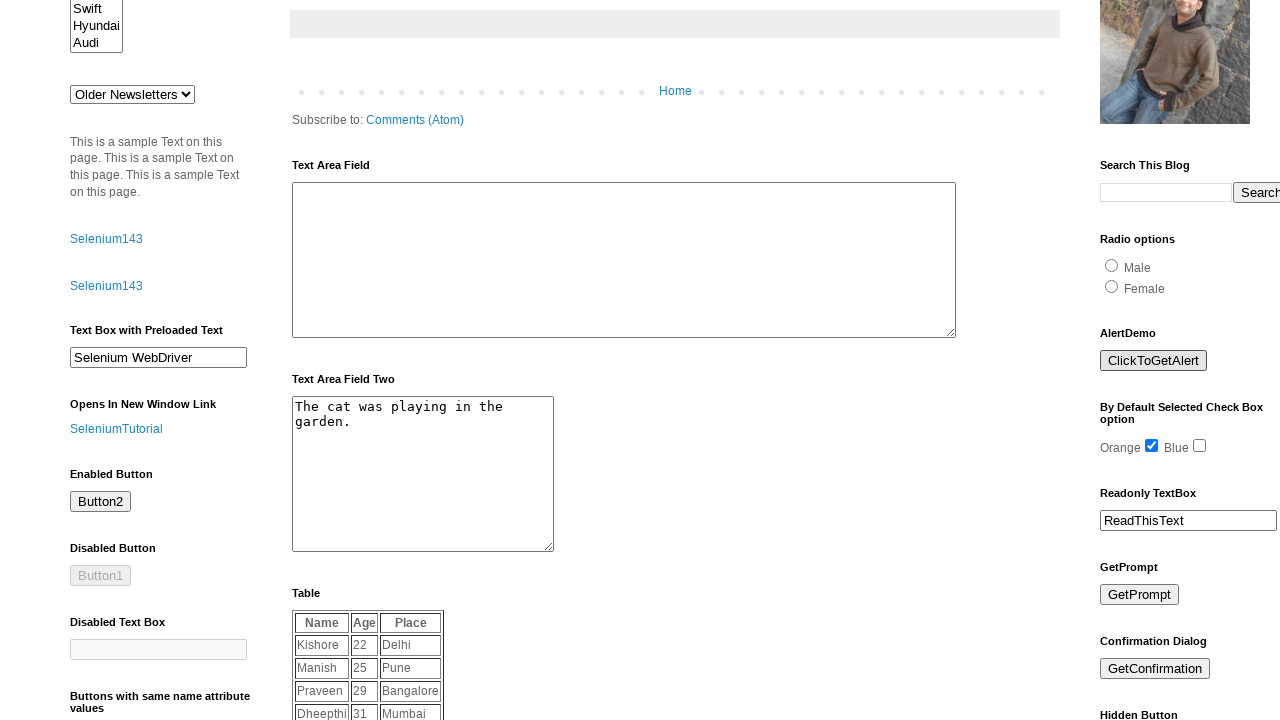

Waited for alert dialog to be processed and accepted
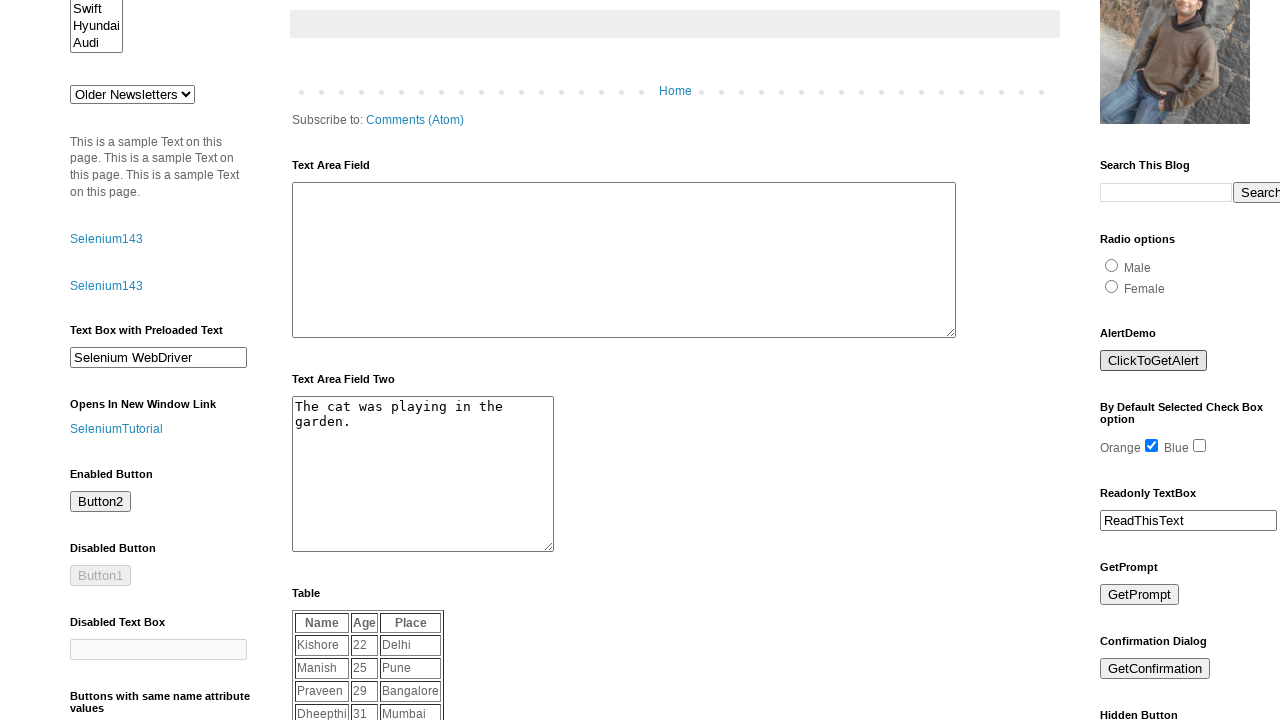

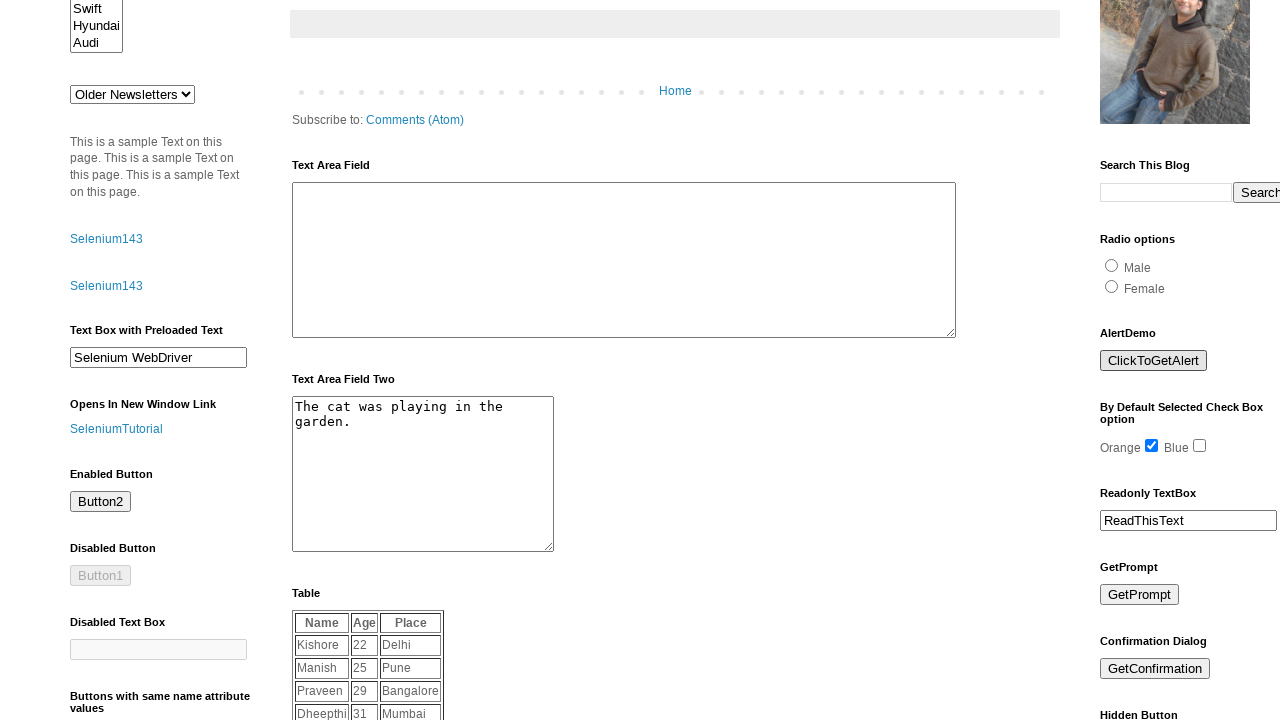